Tests adding an element by clicking the 'Add Element' button and verifying a new element appears on the page

Starting URL: https://the-internet.herokuapp.com/add_remove_elements/

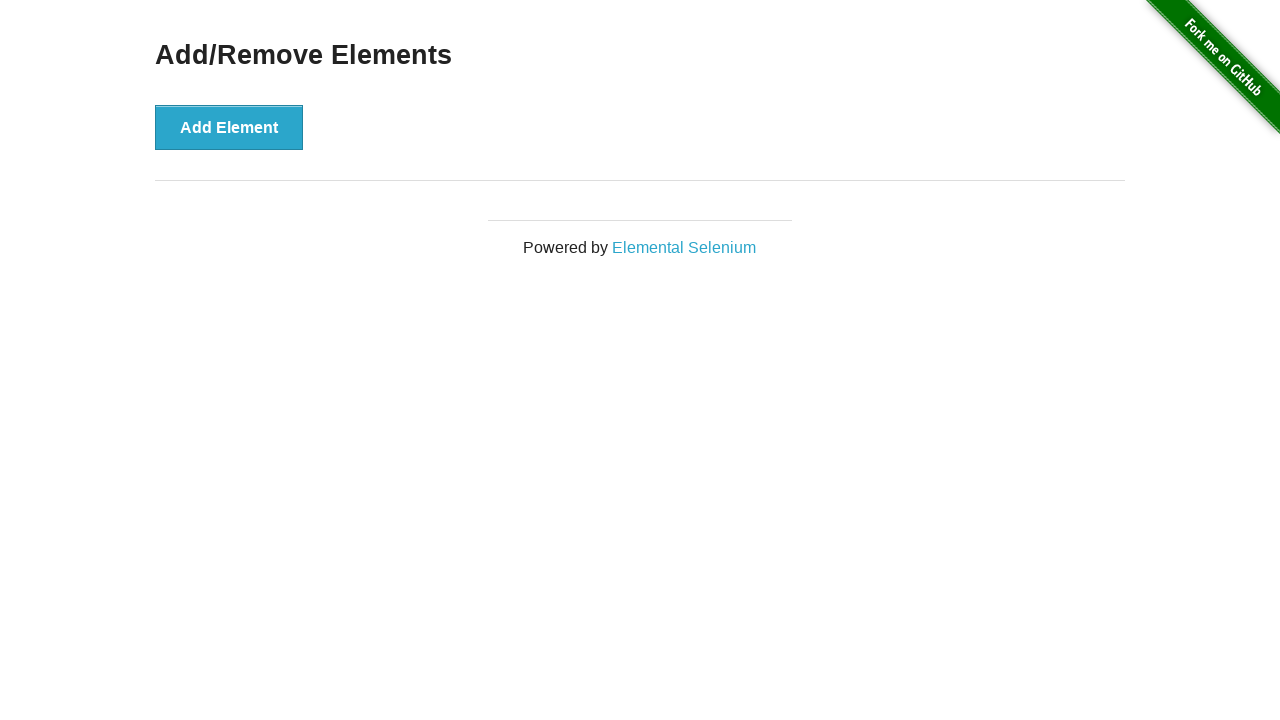

Page loaded and network became idle
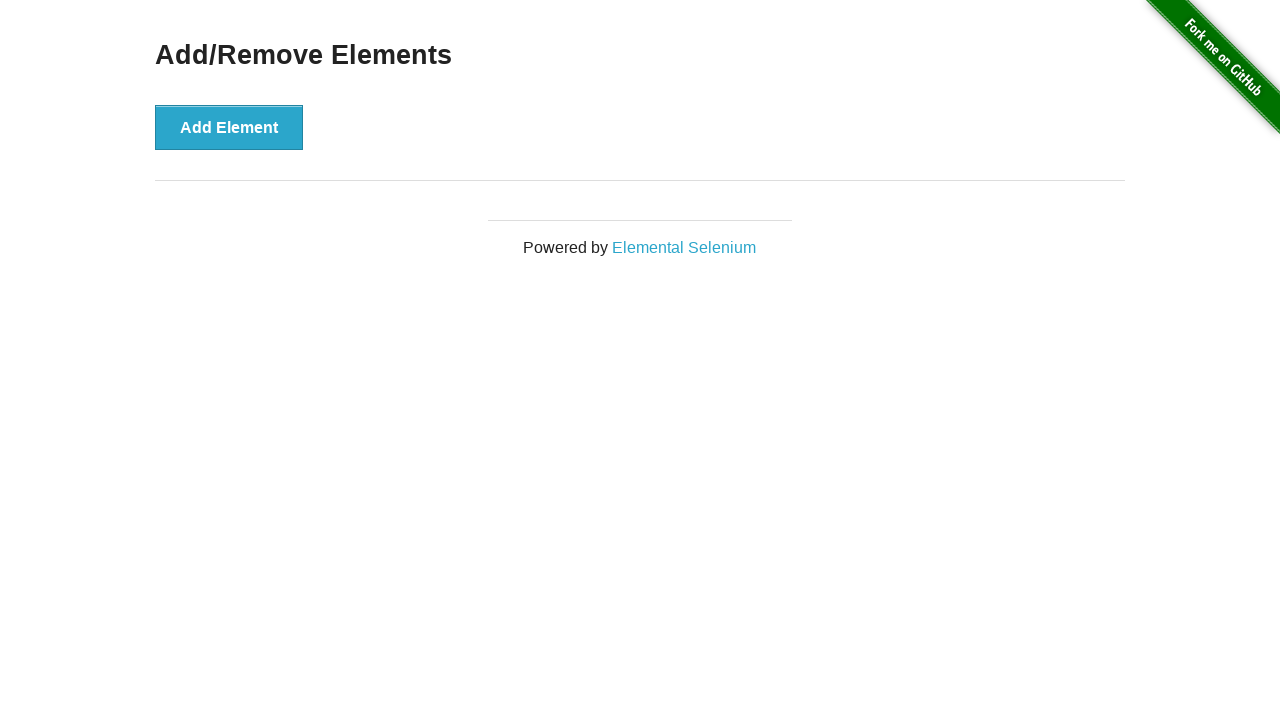

Clicked the 'Add Element' button at (229, 127) on xpath=//button[contains(text(), 'Add Element')]
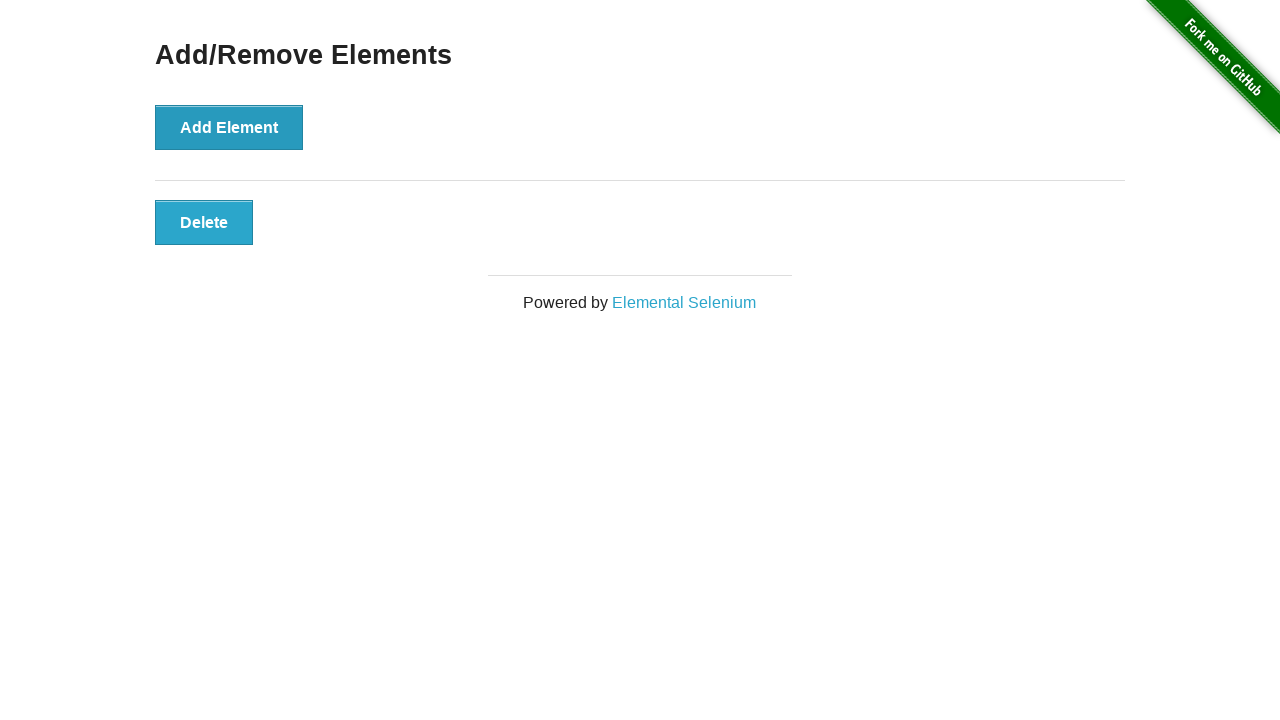

Waited for newly added element to appear
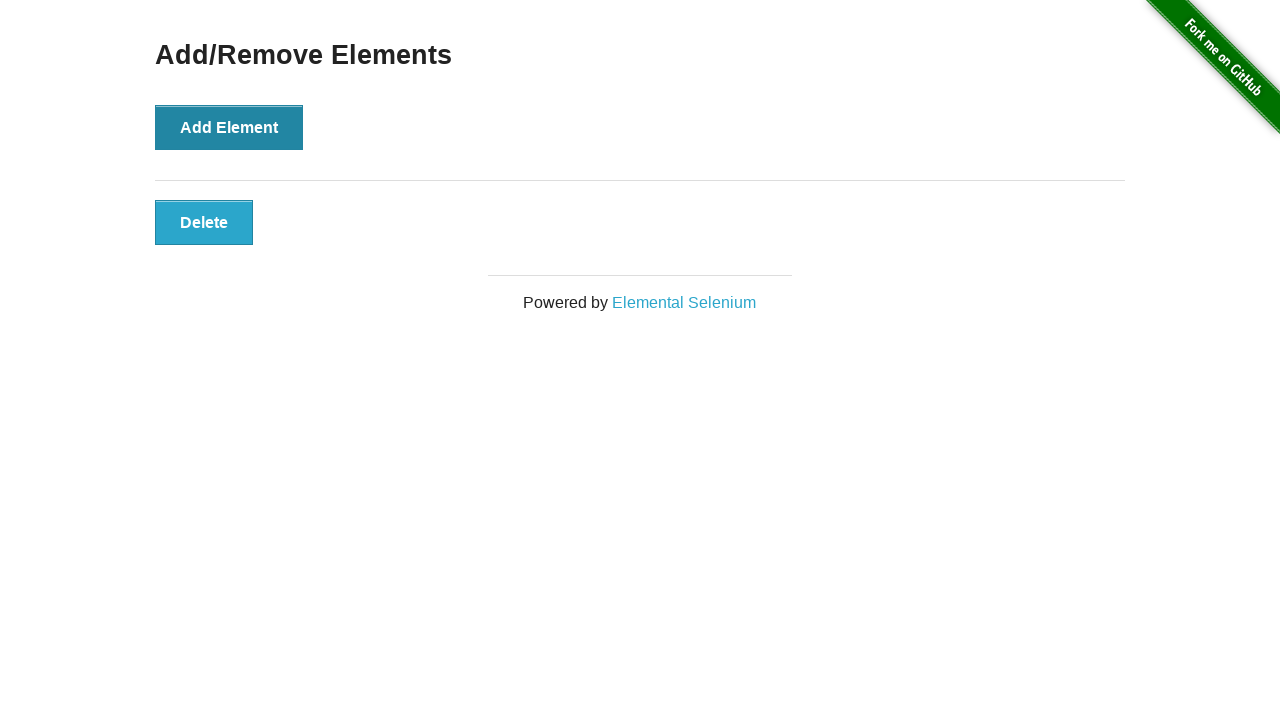

Located all added elements on the page
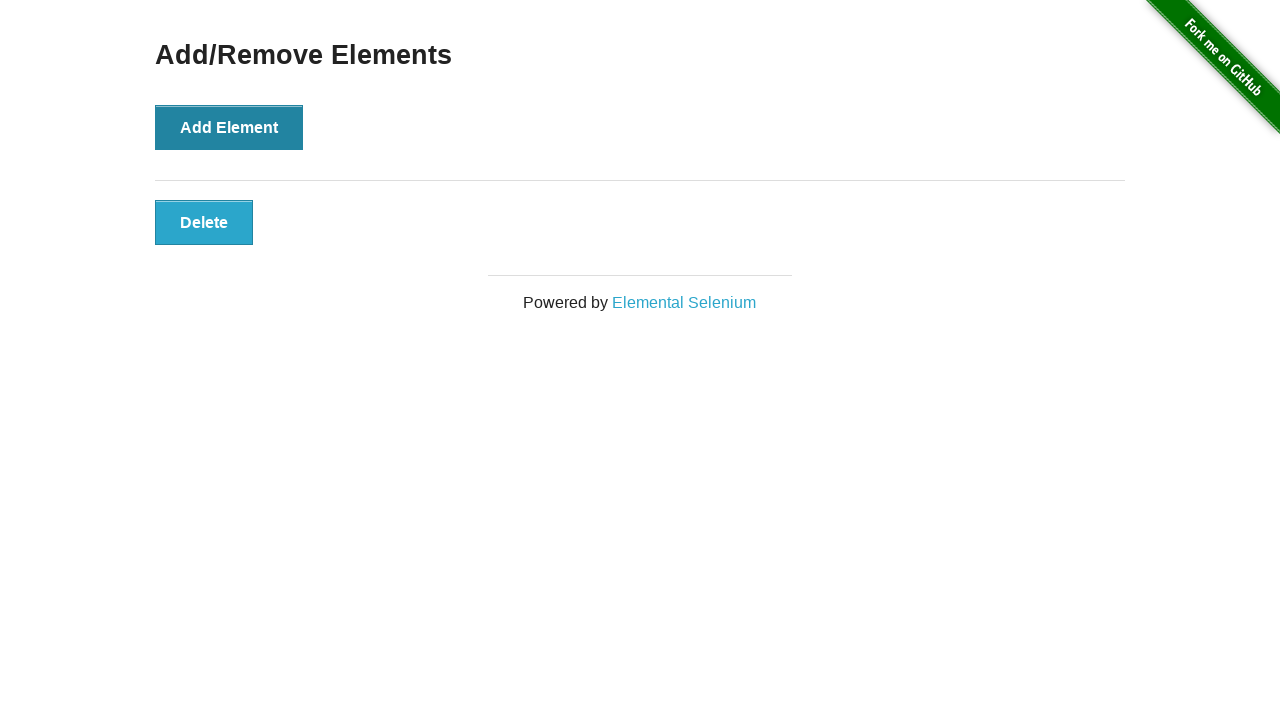

Verified that at least one new element was added
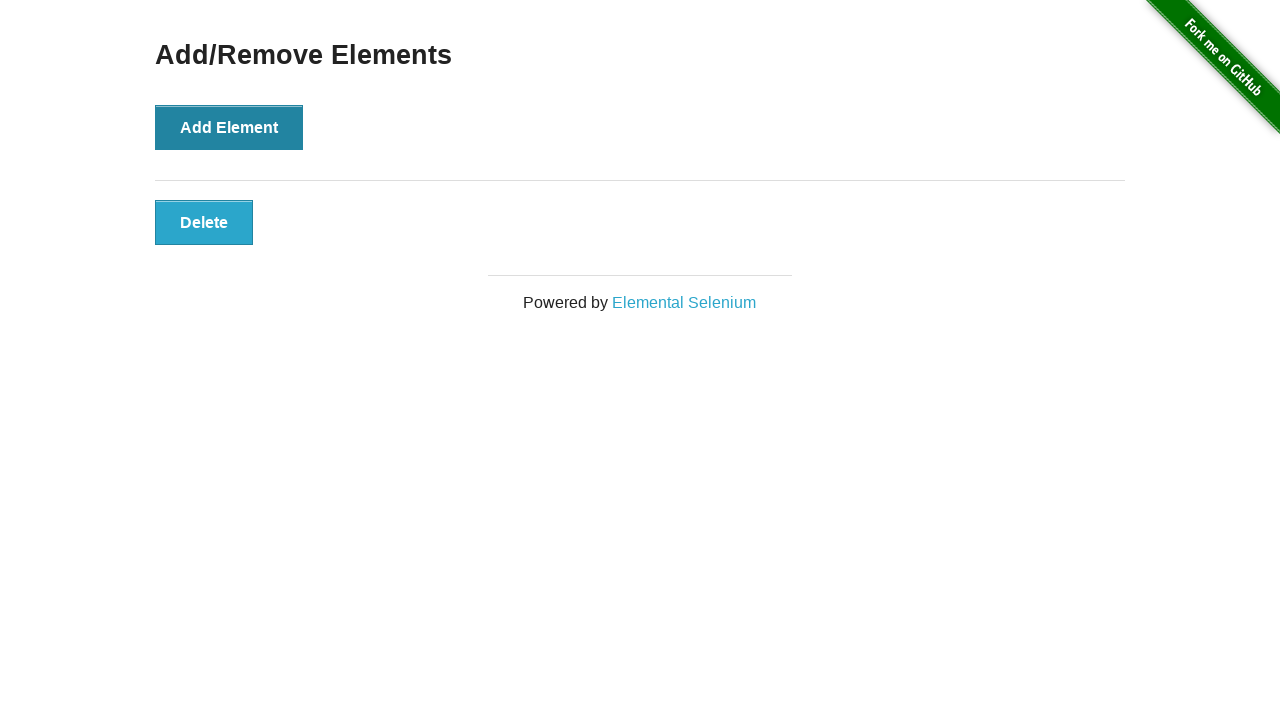

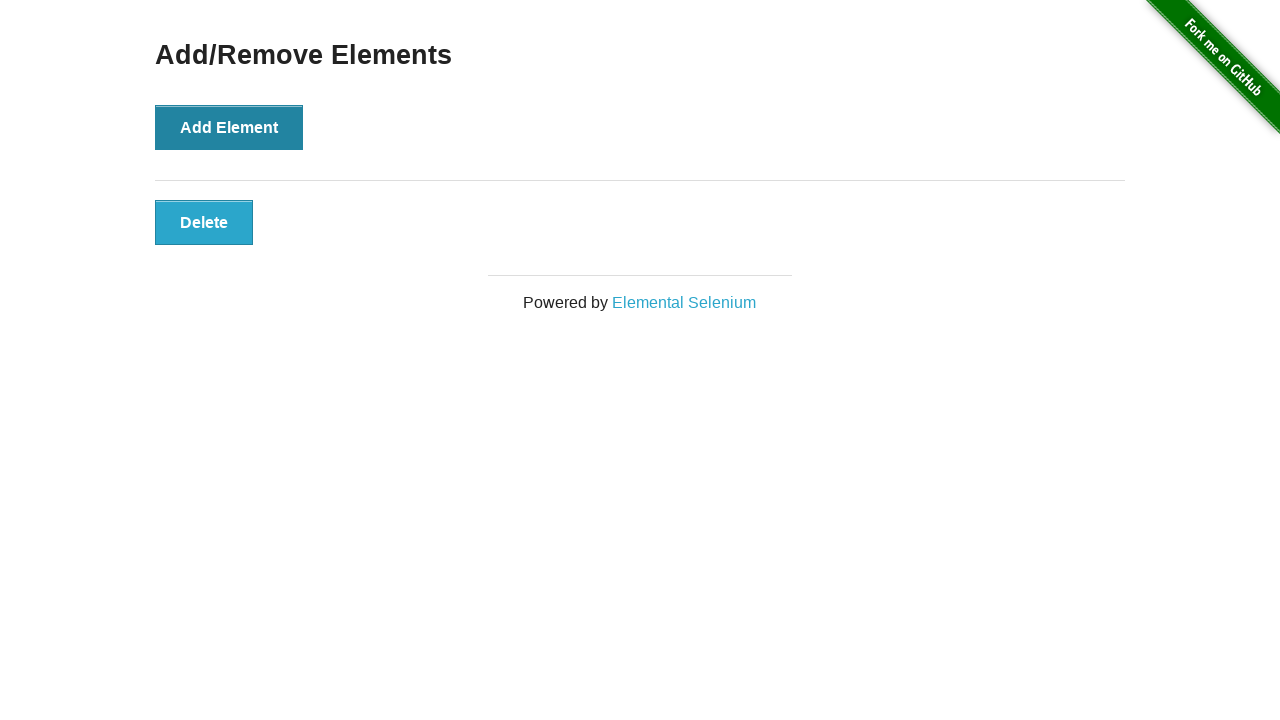